Tests a dynamic page by waiting for a price to change to $100, clicking a book button, then solving a math problem and submitting the answer

Starting URL: http://suninjuly.github.io/explicit_wait2.html

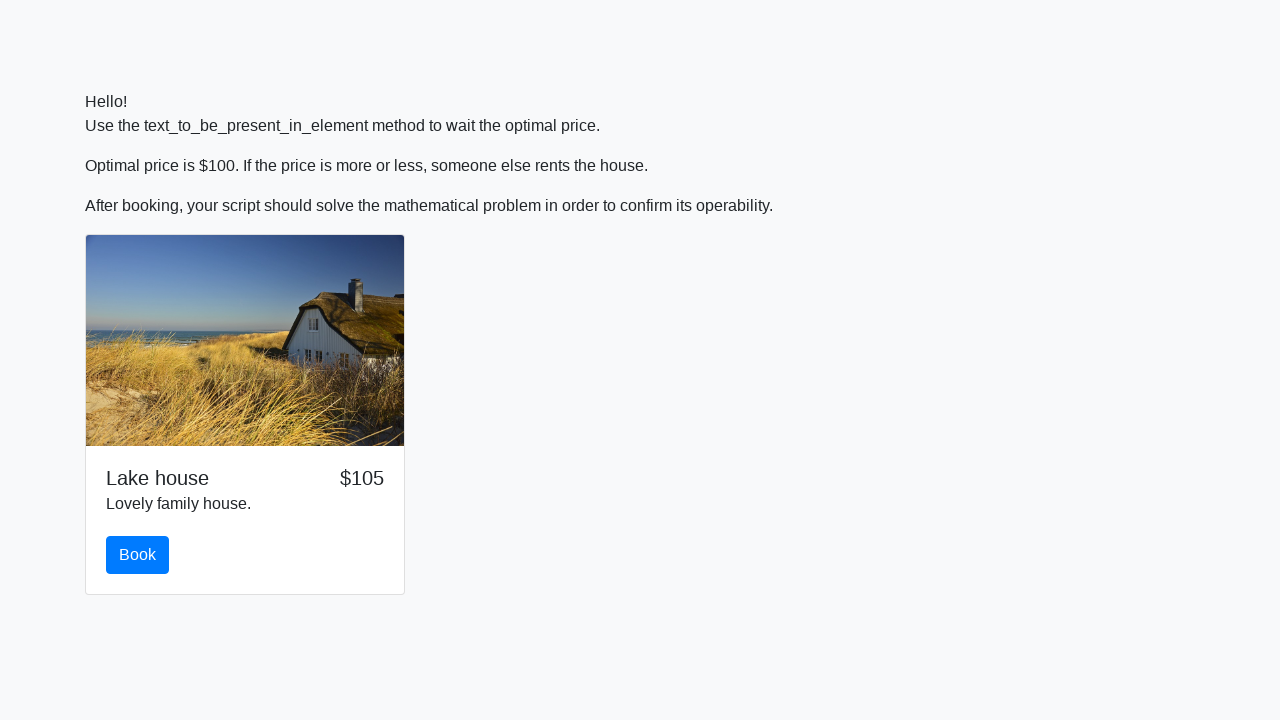

Waited for price to change to $100
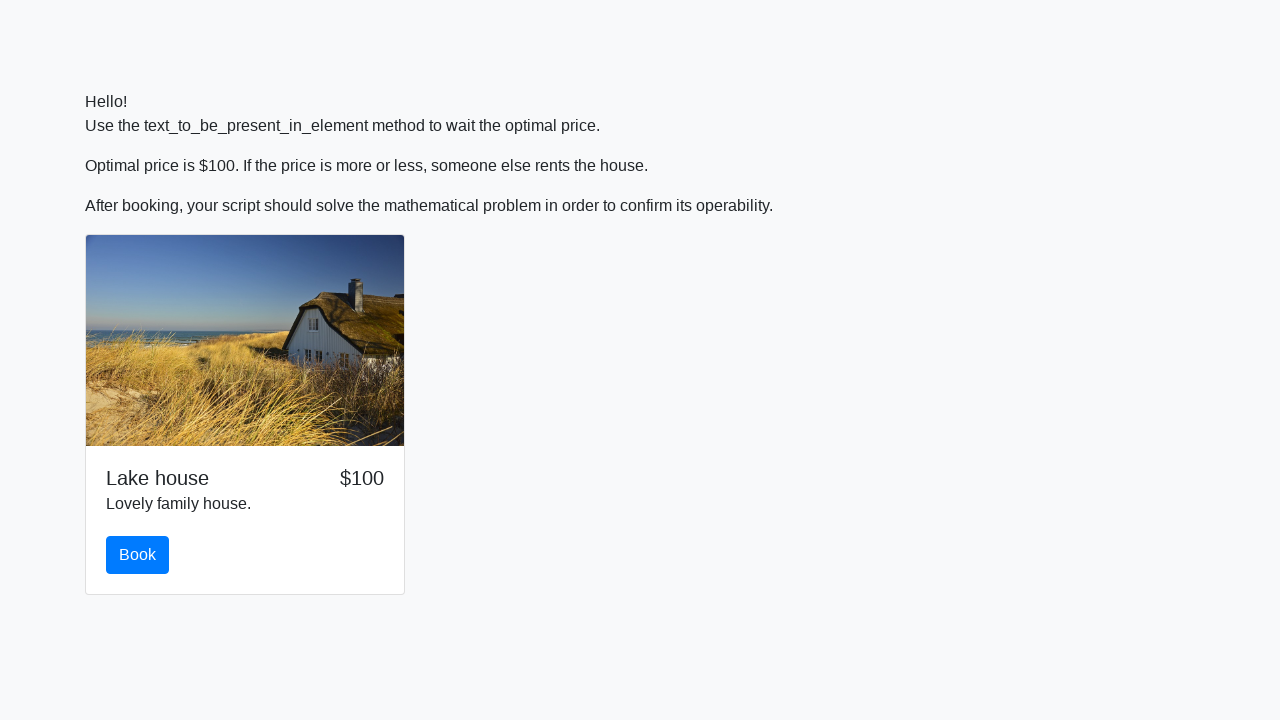

Clicked the book button at (138, 555) on #book
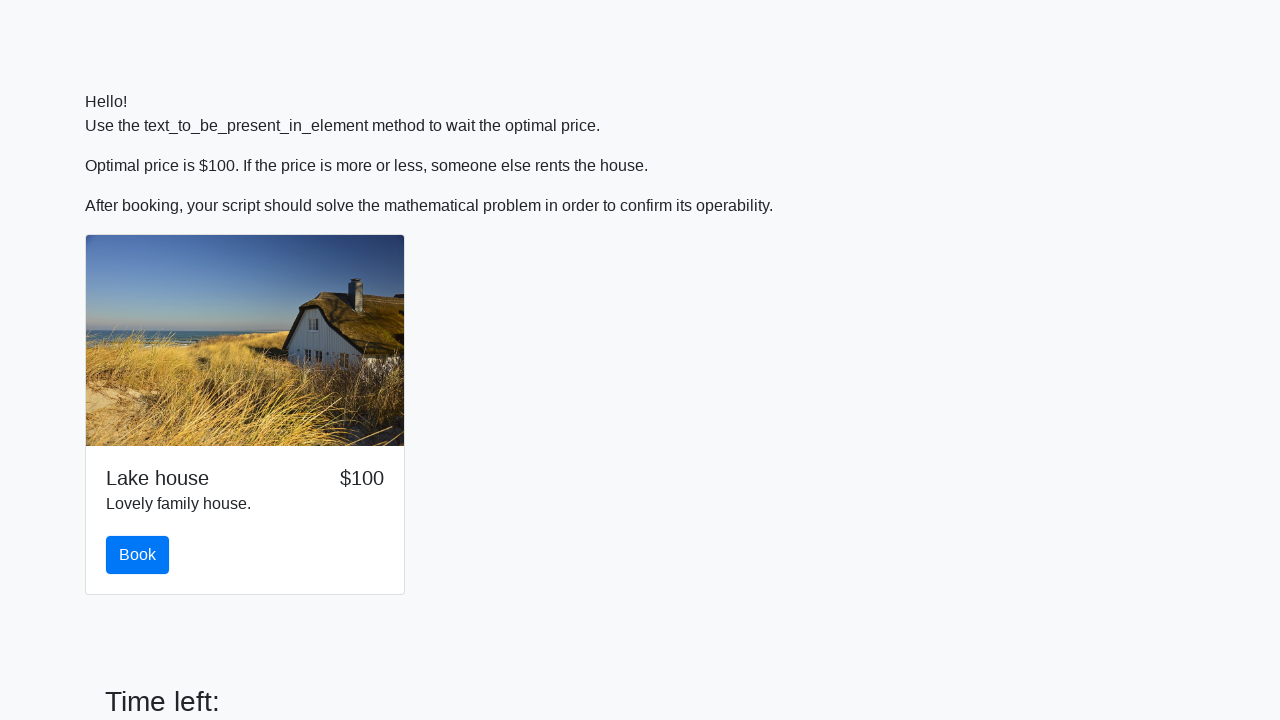

Retrieved input value for calculation: 938
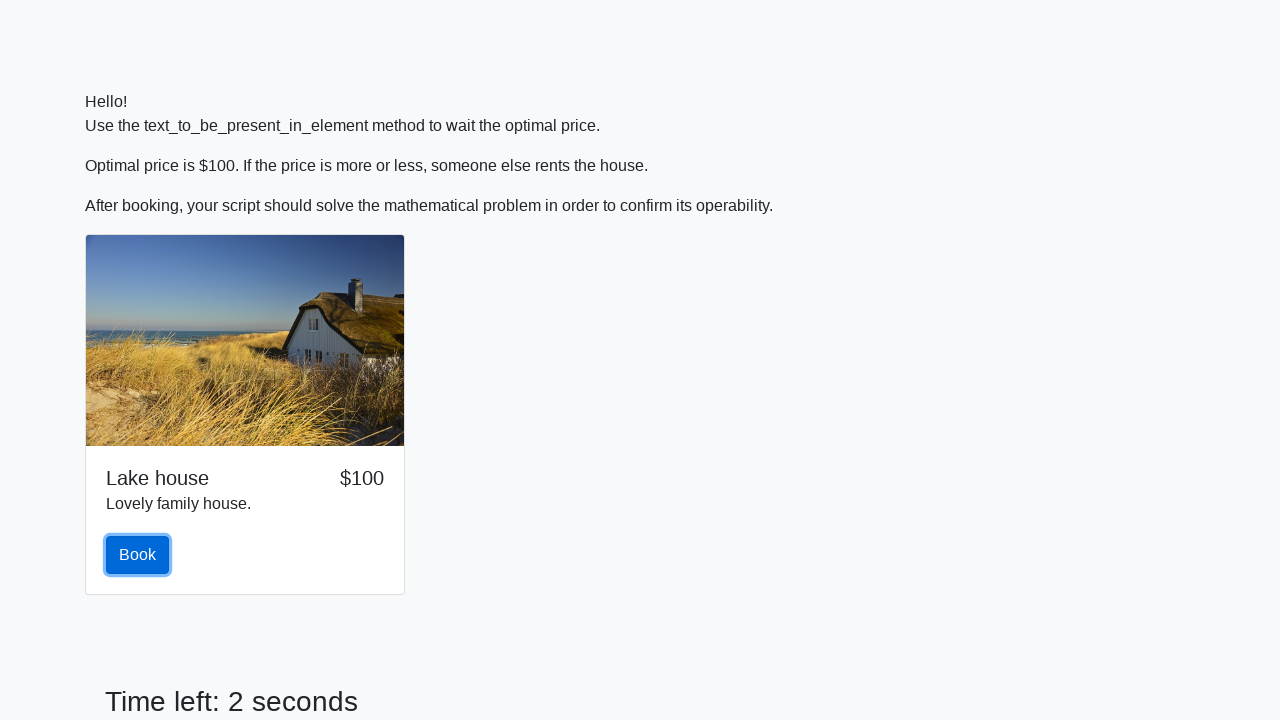

Filled answer field with calculated result on #answer
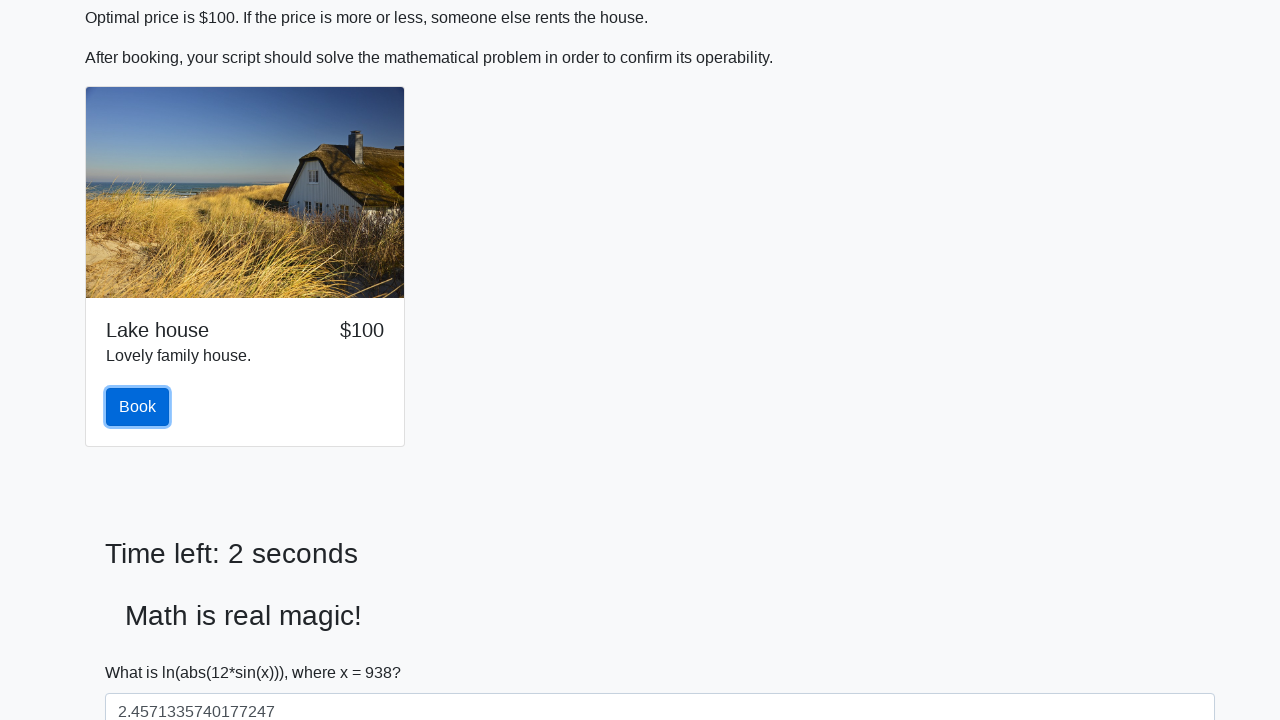

Clicked submit button at (143, 651) on button[type='submit']
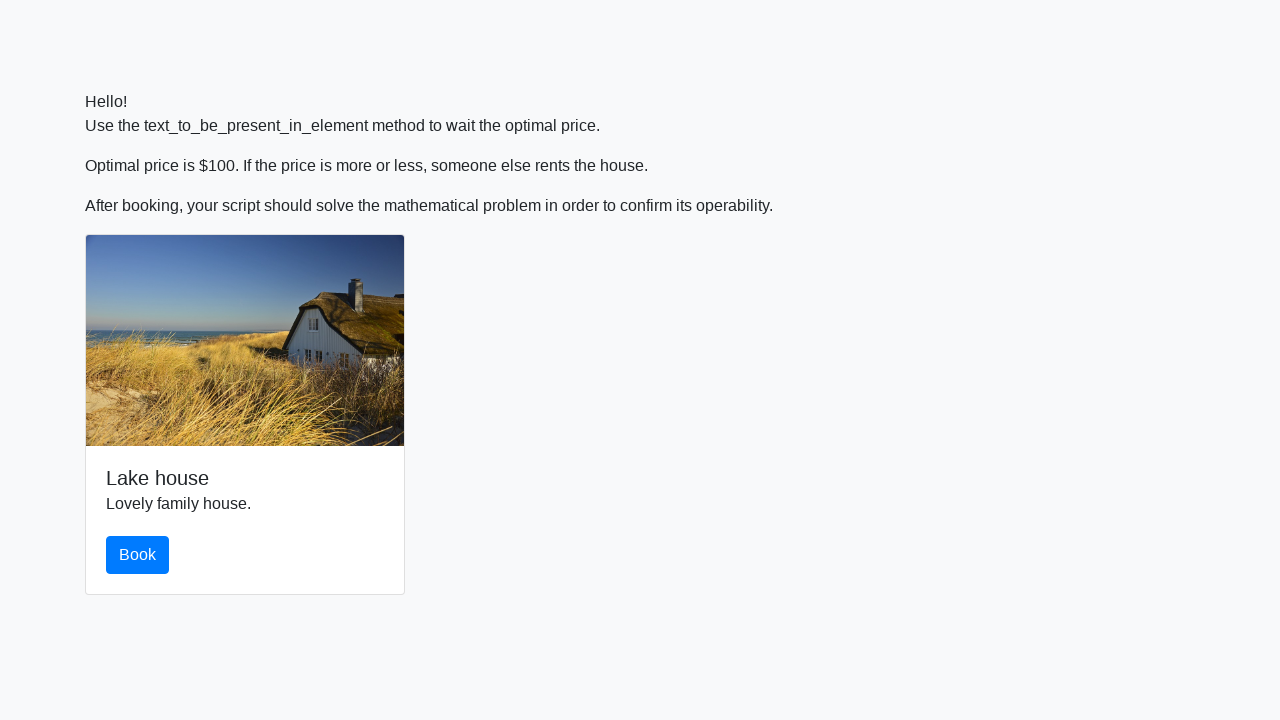

Set up dialog handler to accept alerts
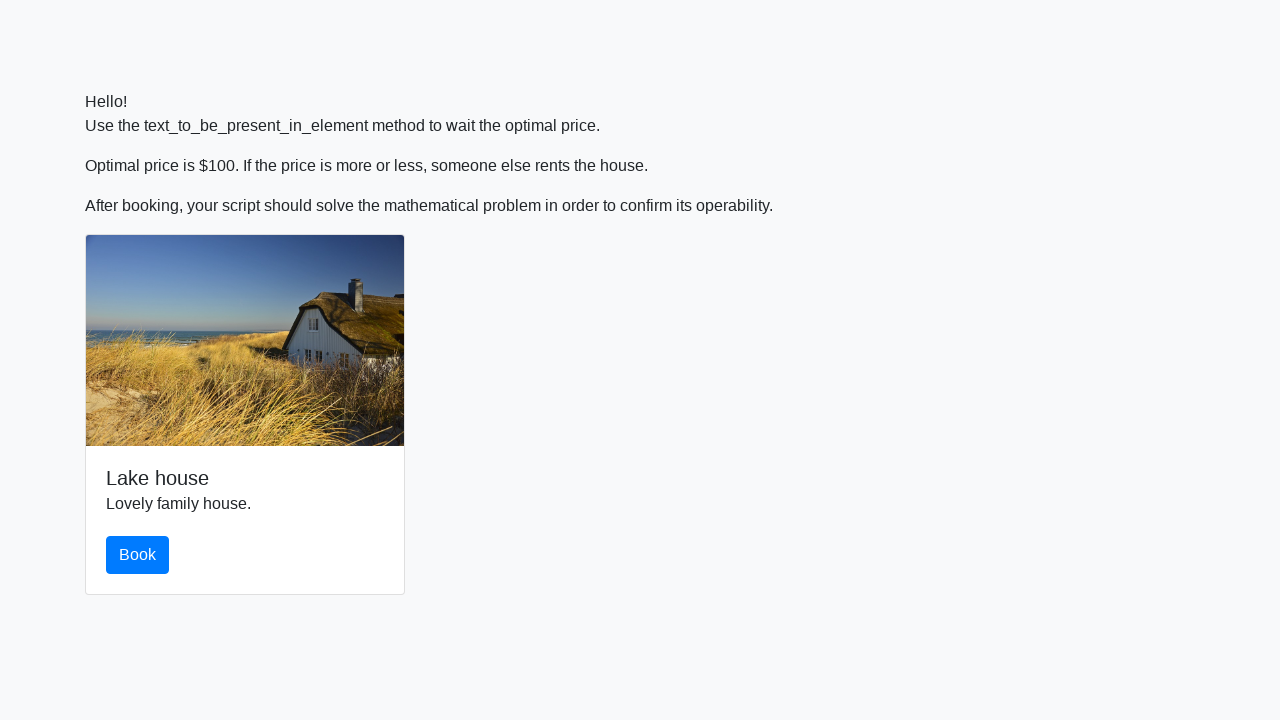

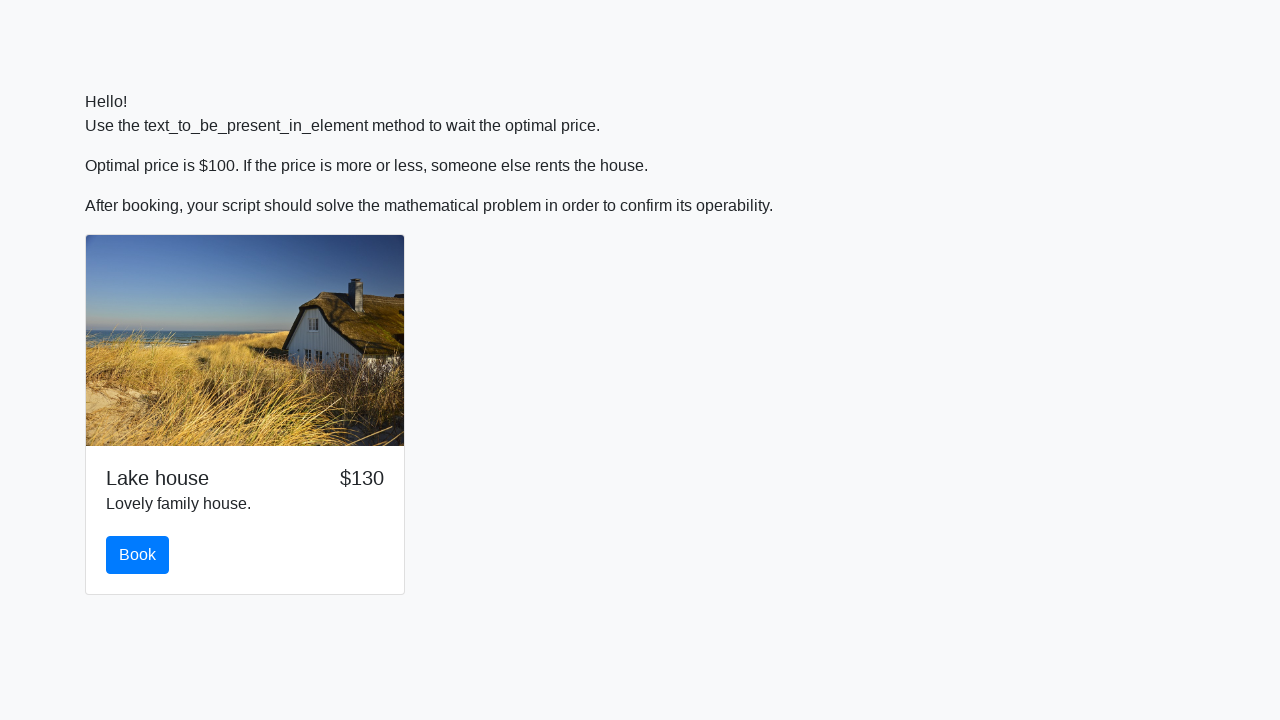